Navigates to the OrangeHRM demo application login page and verifies that the application logo is displayed.

Starting URL: https://opensource-demo.orangehrmlive.com/web/index.php/auth/login

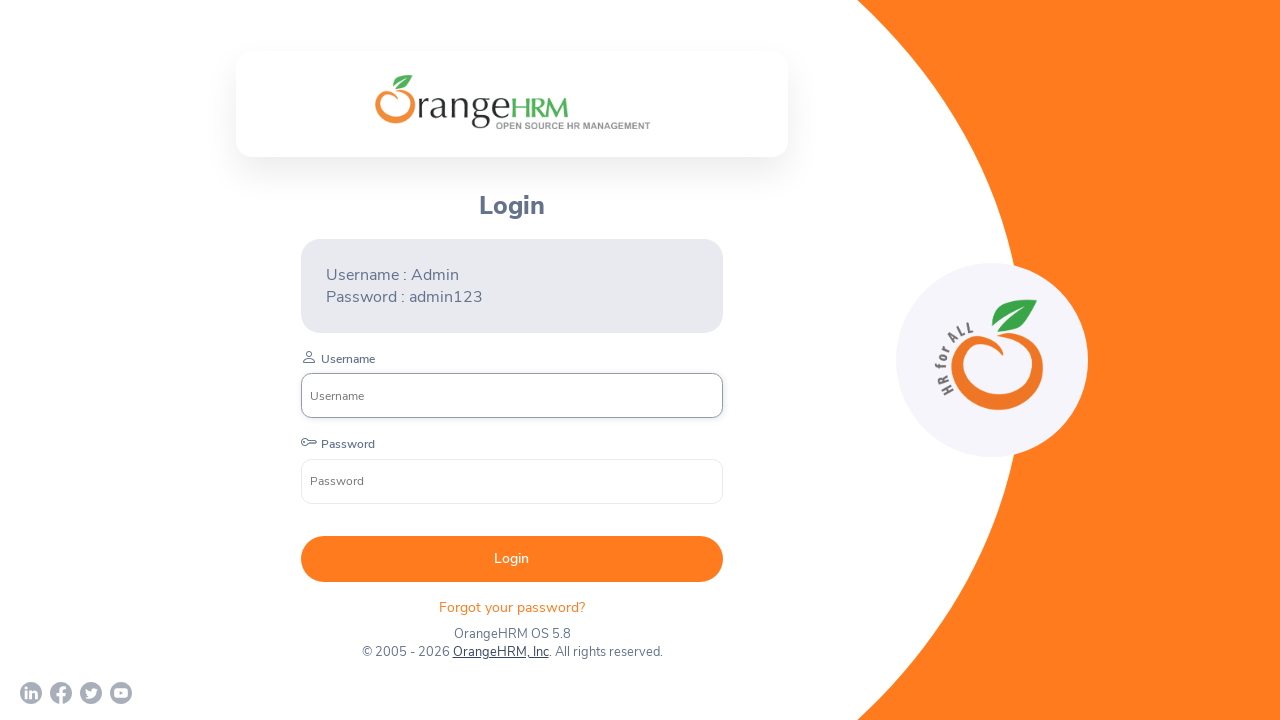

Waited for page to load (networkidle state)
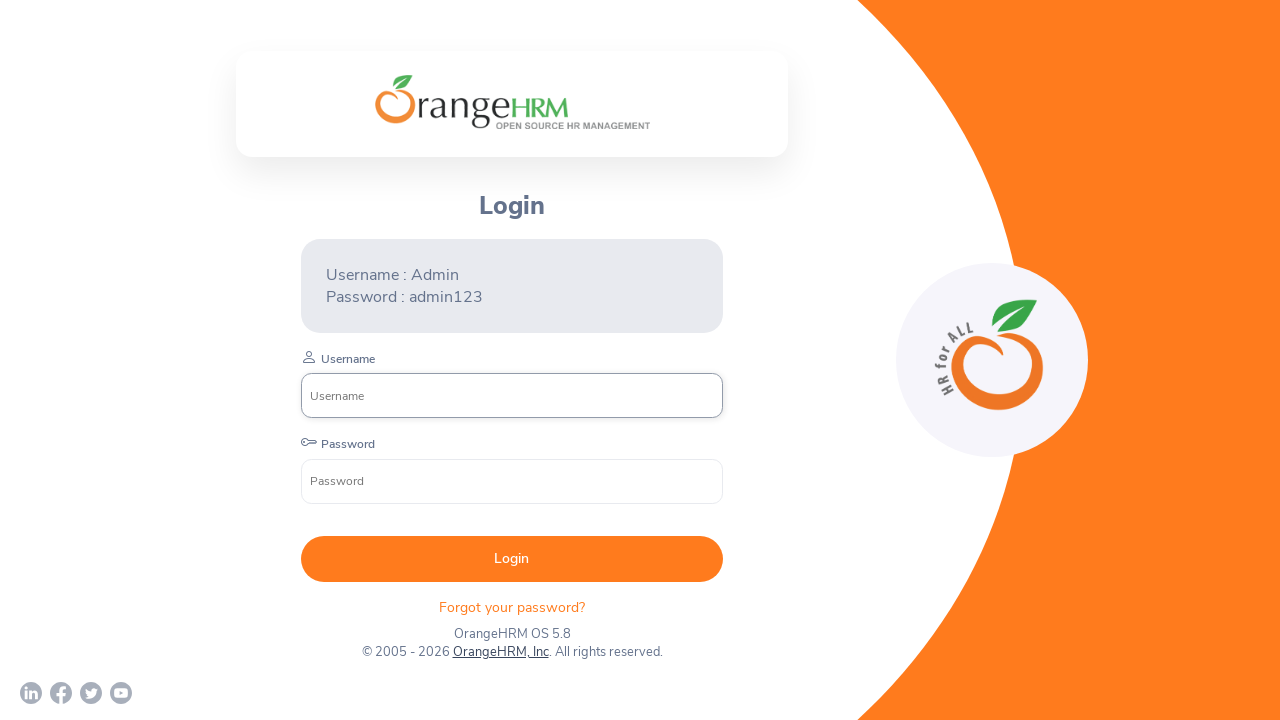

Located the application logo element
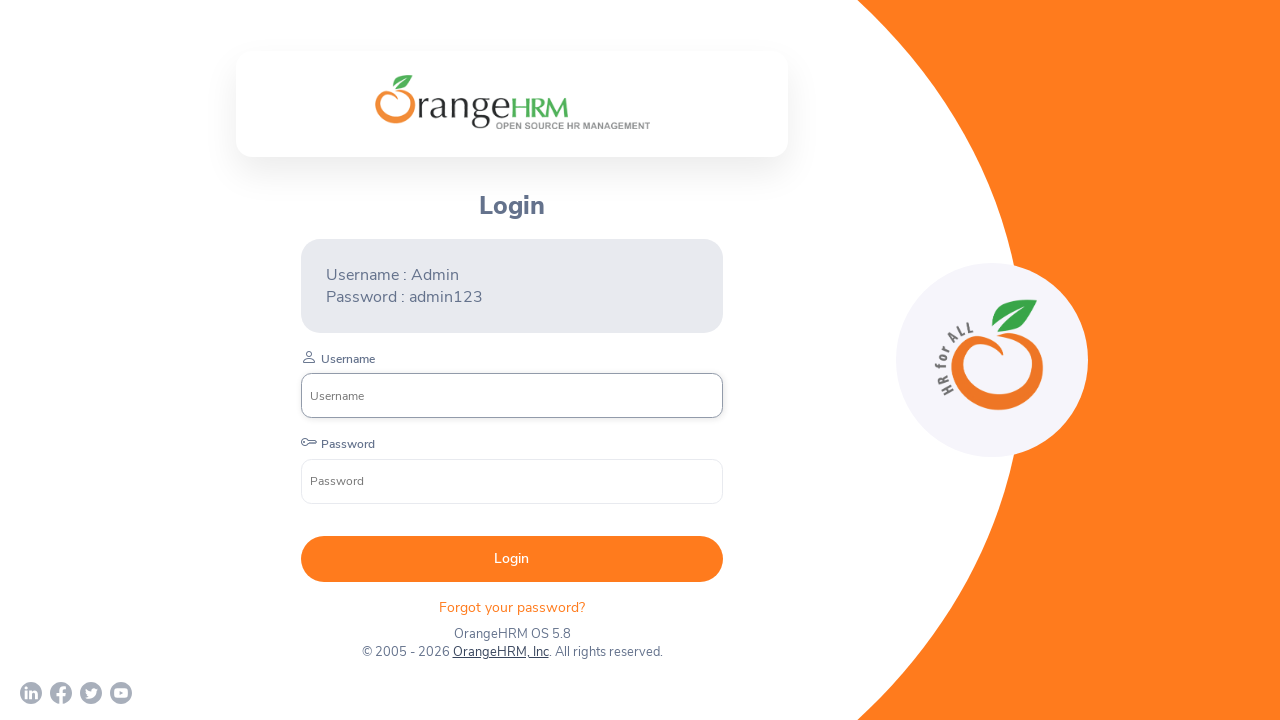

Application logo became visible
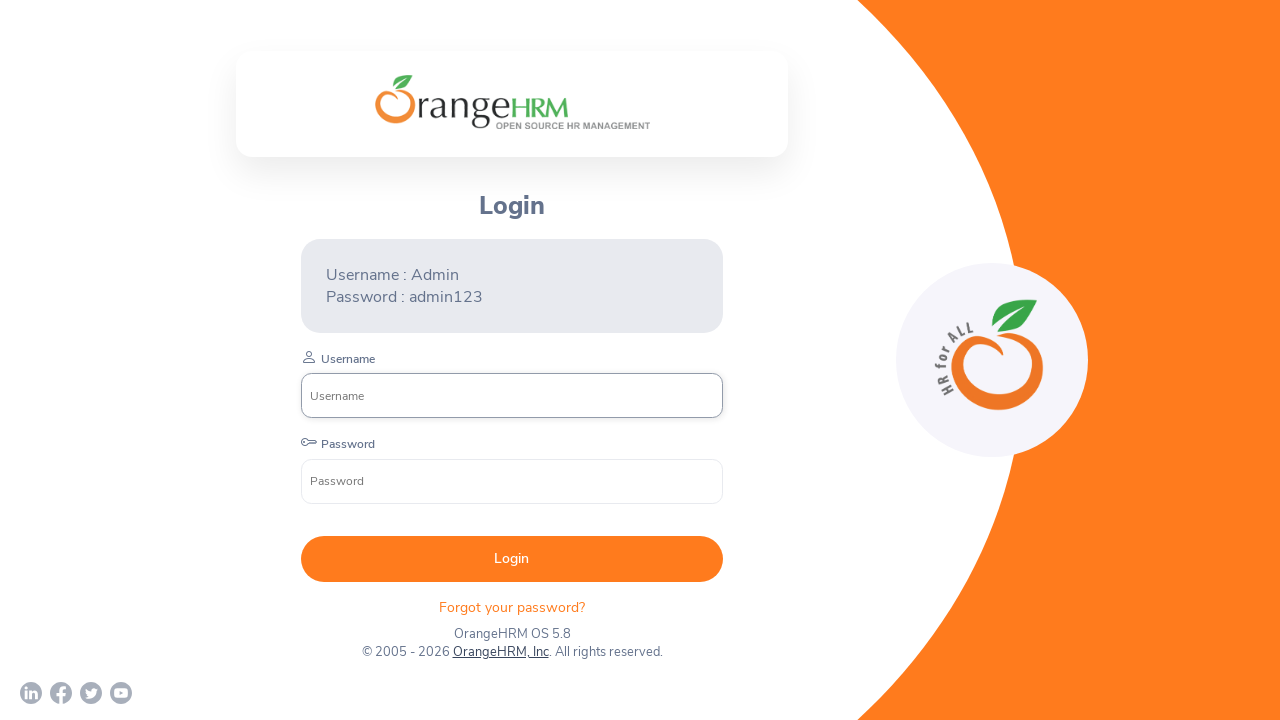

Verified that the application logo is visible
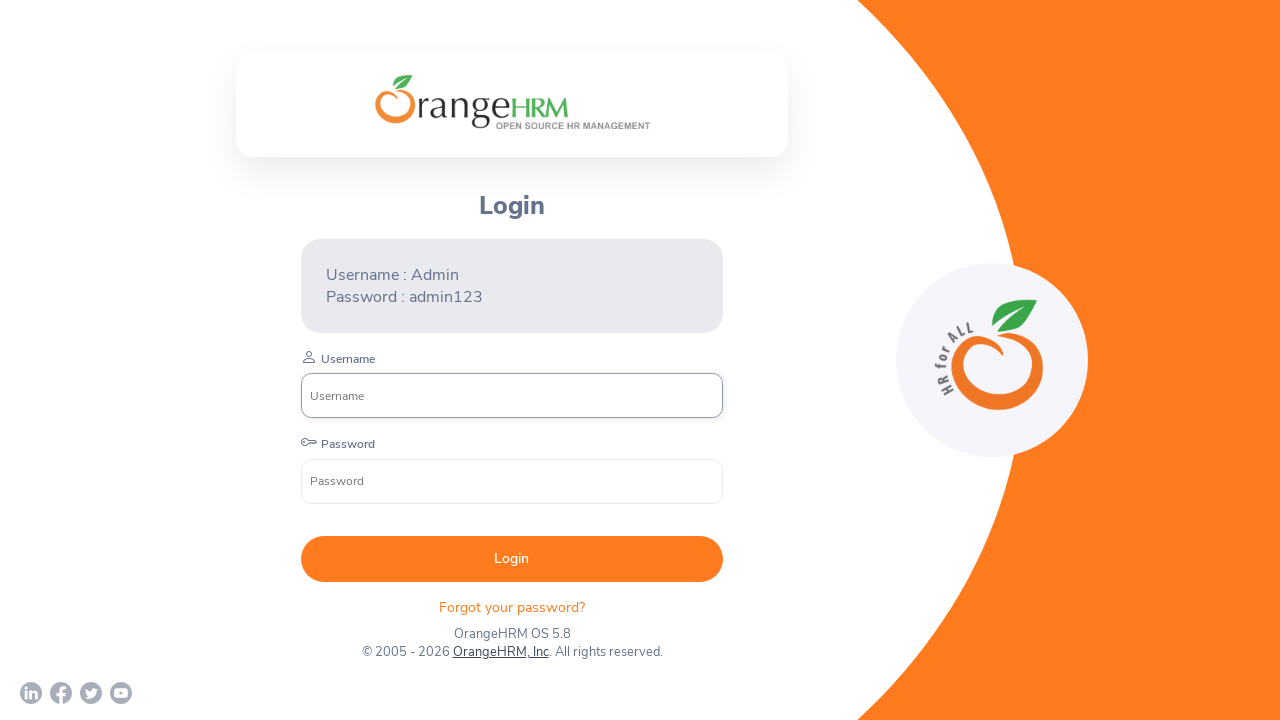

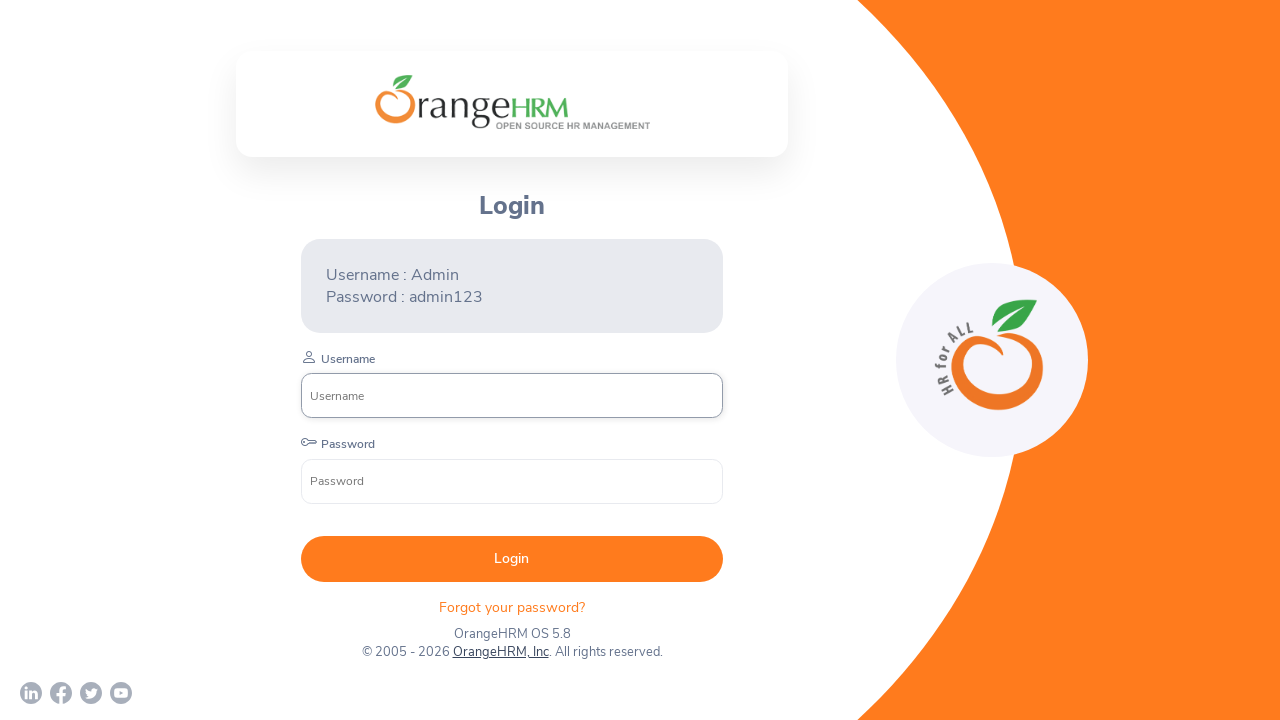